Tests JavaScript confirm dialog by first dismissing it (Cancel) and then accepting it (Ok), verifying the result messages after each action.

Starting URL: https://the-internet.herokuapp.com/javascript_alerts

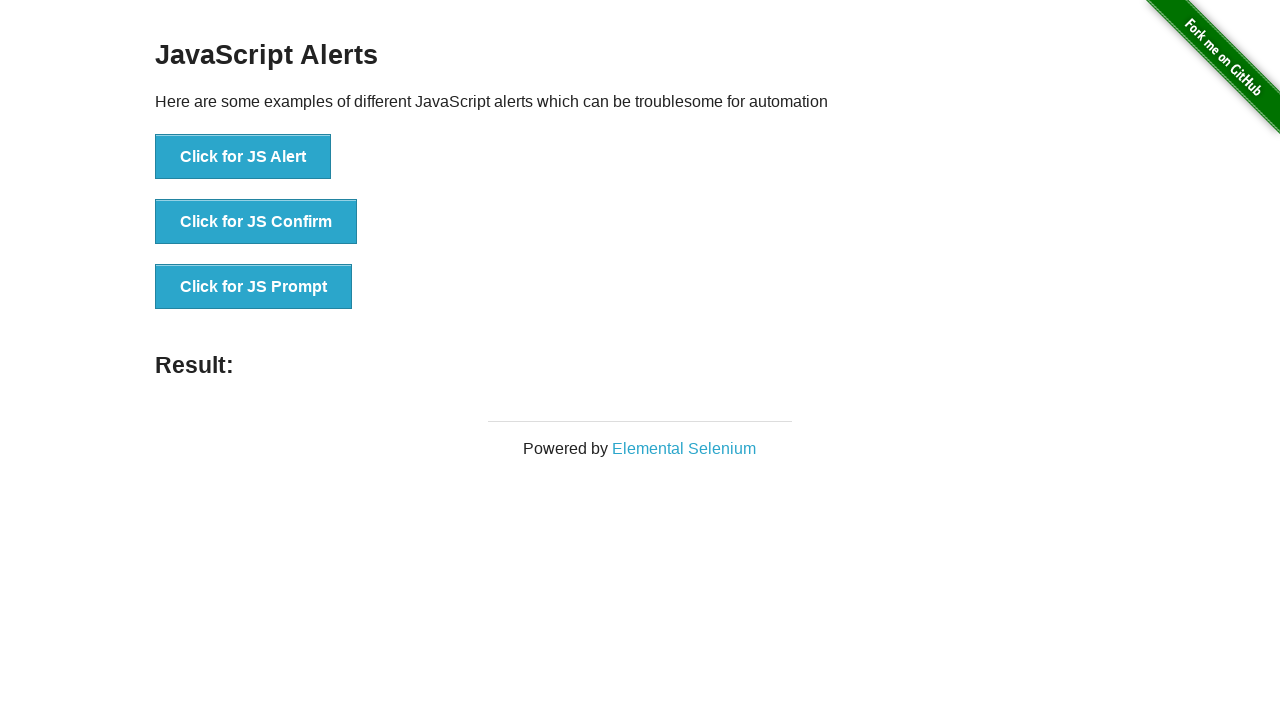

Set up dialog handler to dismiss the confirm alert
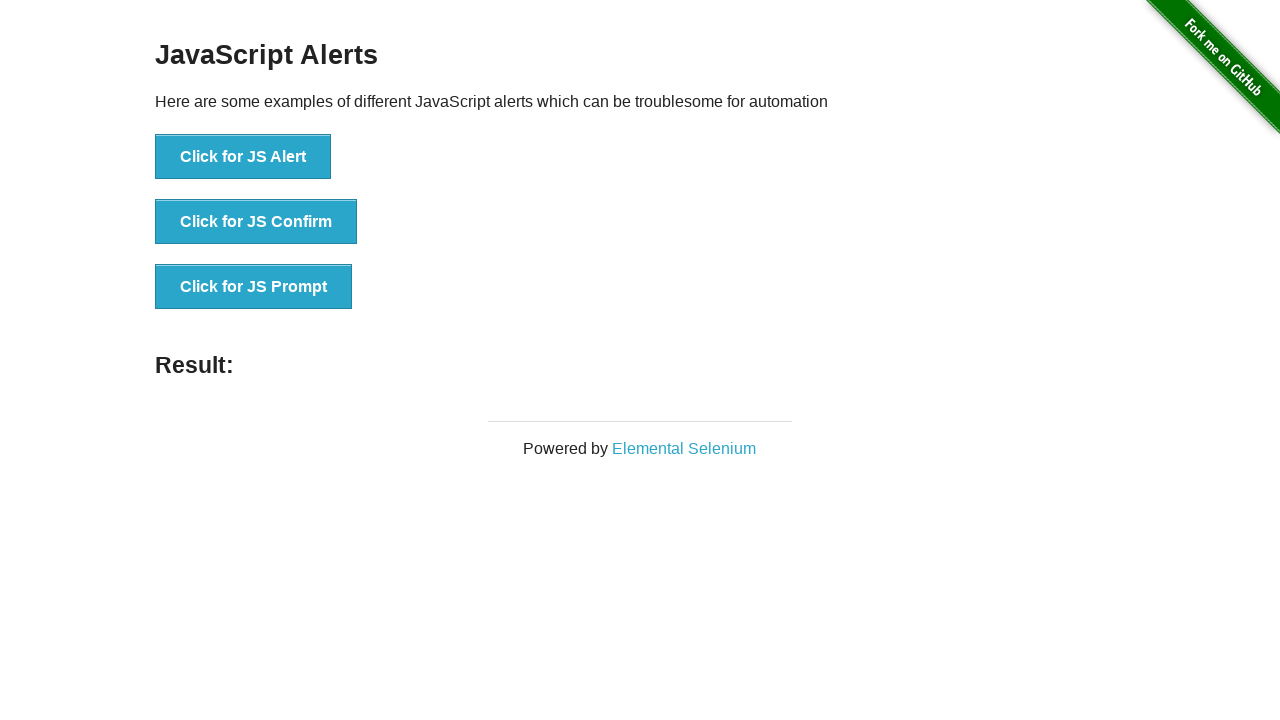

Clicked button to trigger JavaScript confirm dialog at (256, 222) on xpath=//button[@onclick='jsConfirm()']
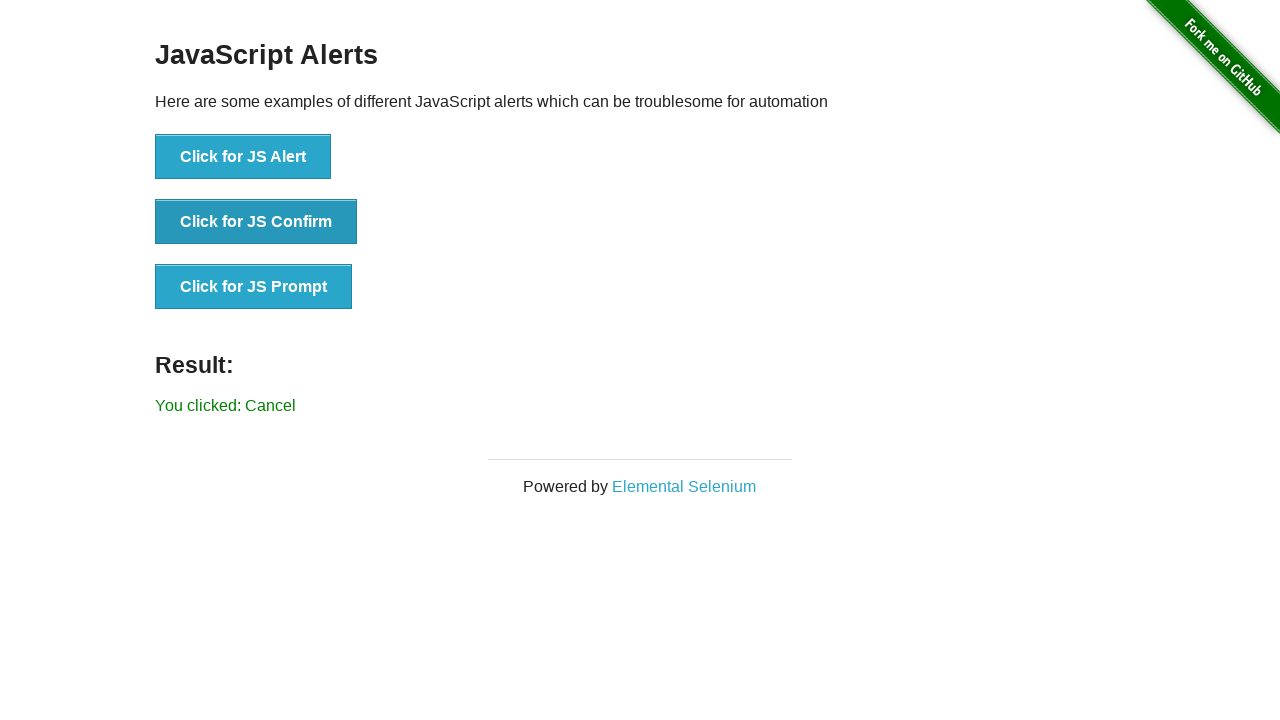

Confirmed that dismiss action resulted in 'Cancel' message
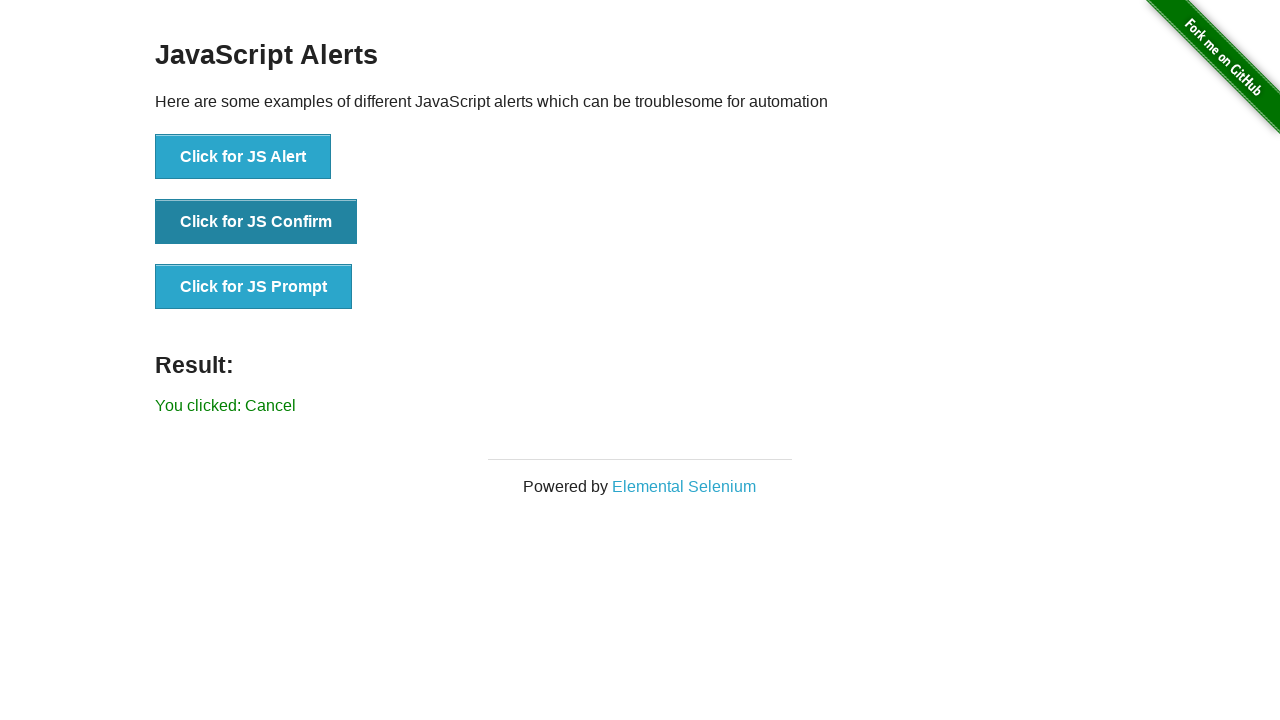

Set up dialog handler to accept the confirm alert
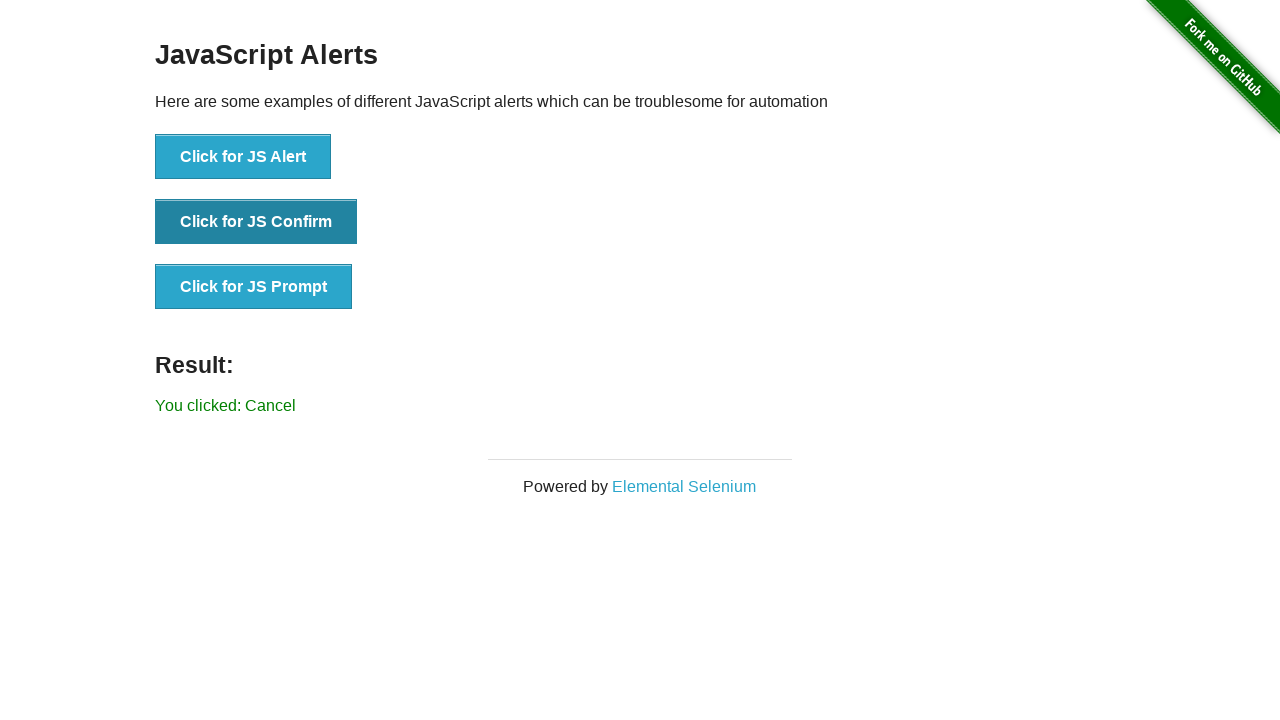

Clicked button again to trigger JavaScript confirm dialog at (256, 222) on xpath=//button[@onclick='jsConfirm()']
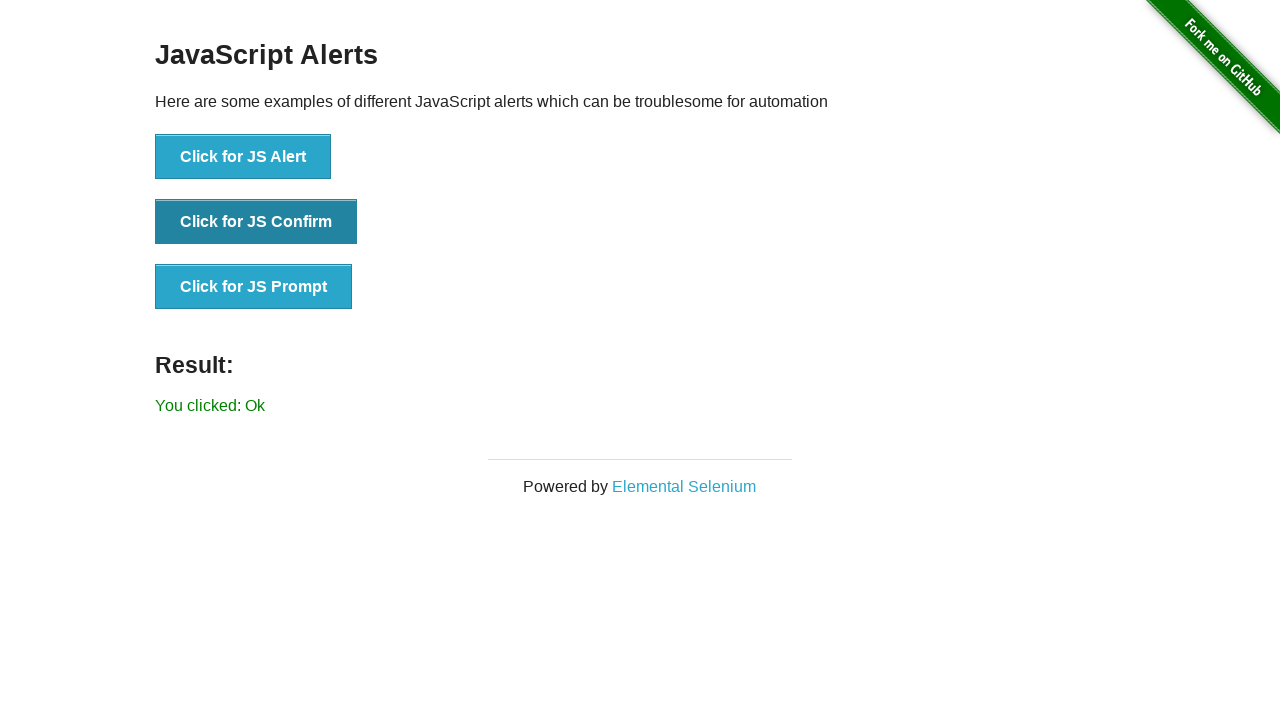

Confirmed that accept action resulted in 'Ok' message
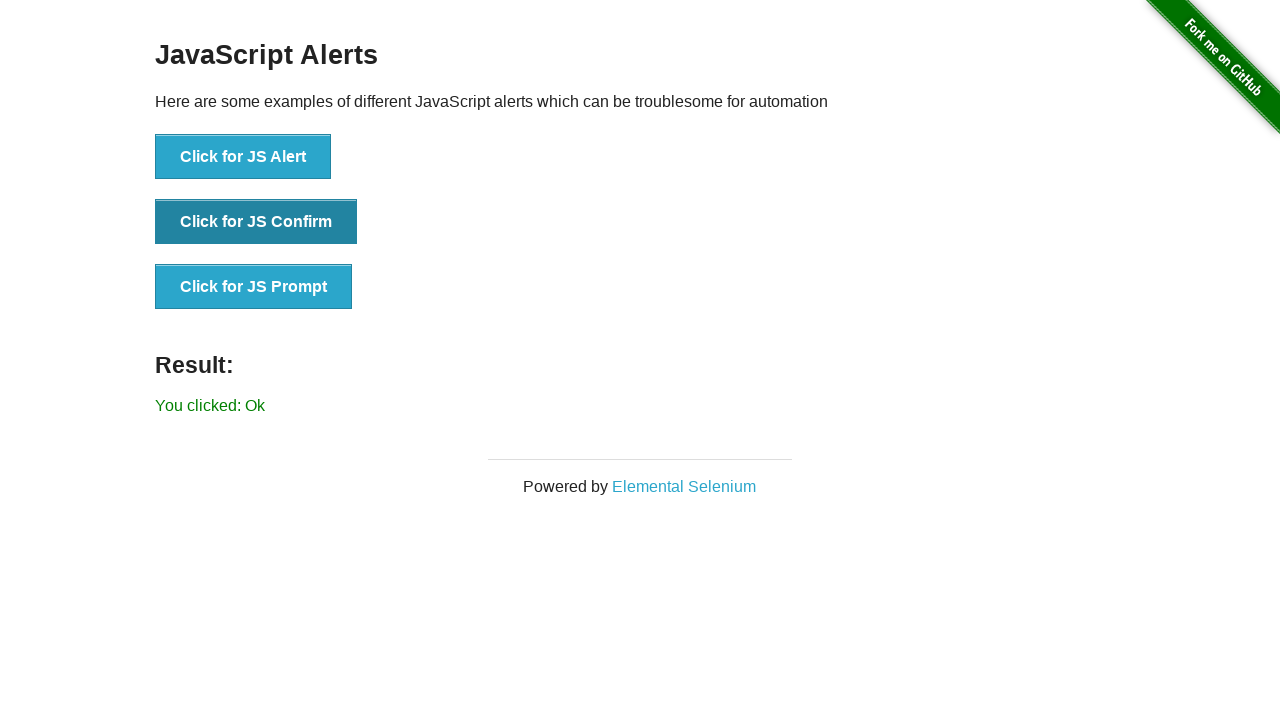

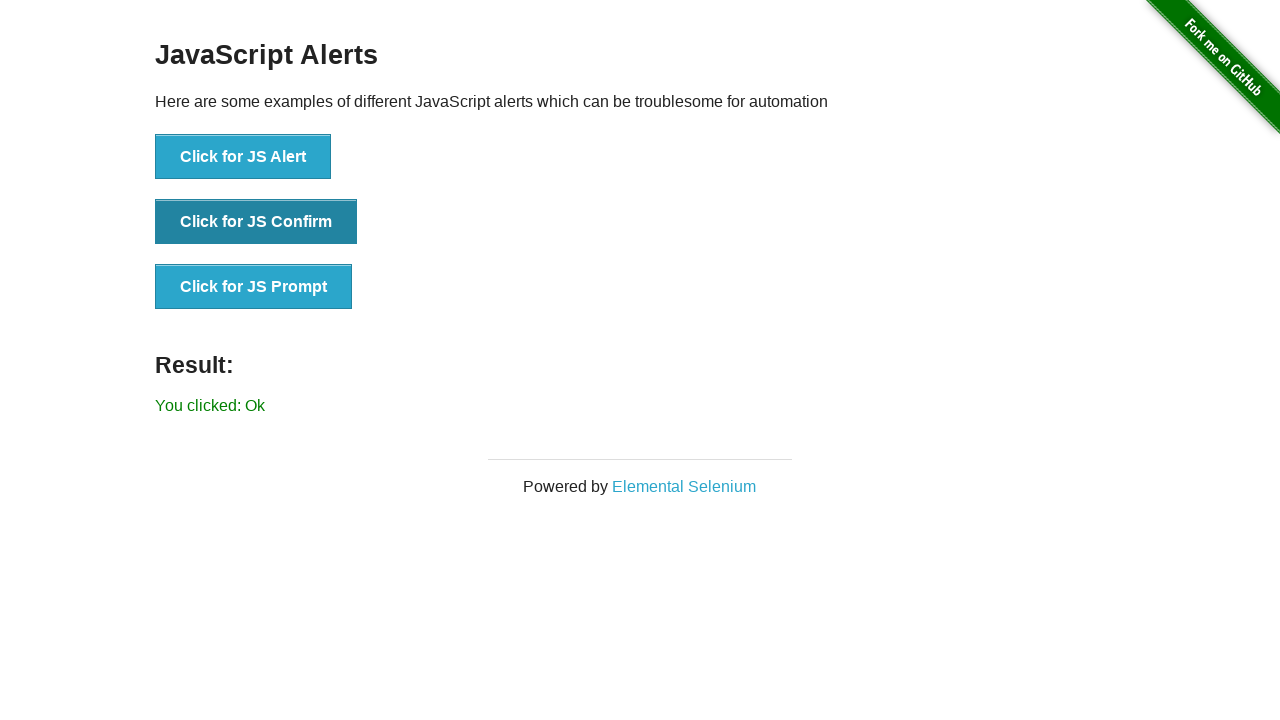